Tests multi-select dropdown by selecting multiple months (January, March, December) and verifying all selections appear in the dropdown button.

Starting URL: http://multiple-select.wenzhixin.net.cn/templates/template.html?v=189&url=basic.html

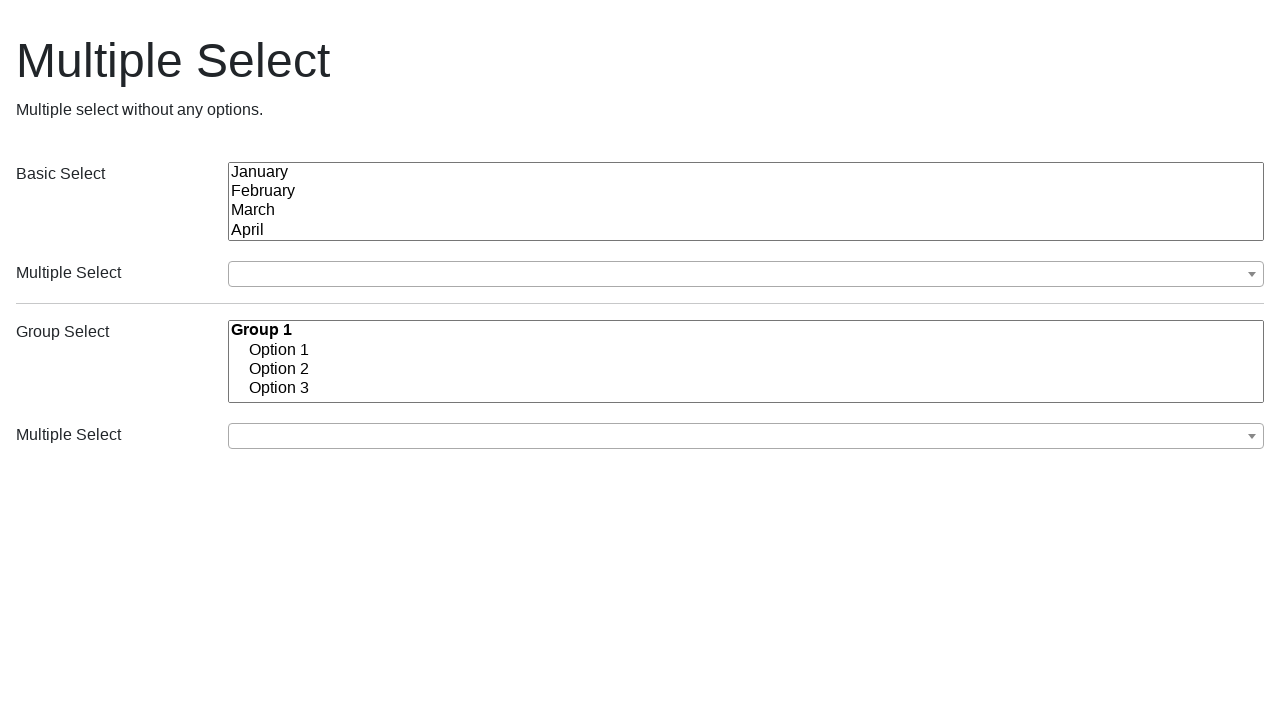

Clicked the first multi-select dropdown button to open it at (746, 274) on (//button[@class='ms-choice'])[1]
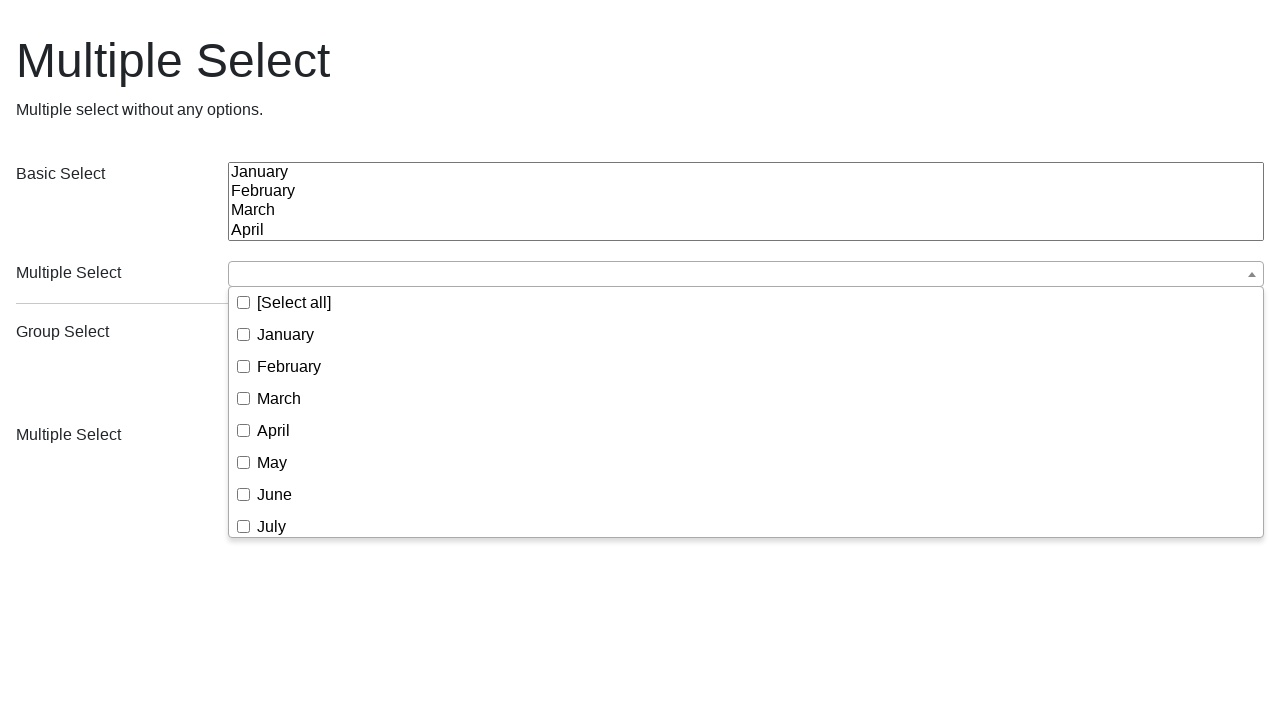

Dropdown options loaded and became visible
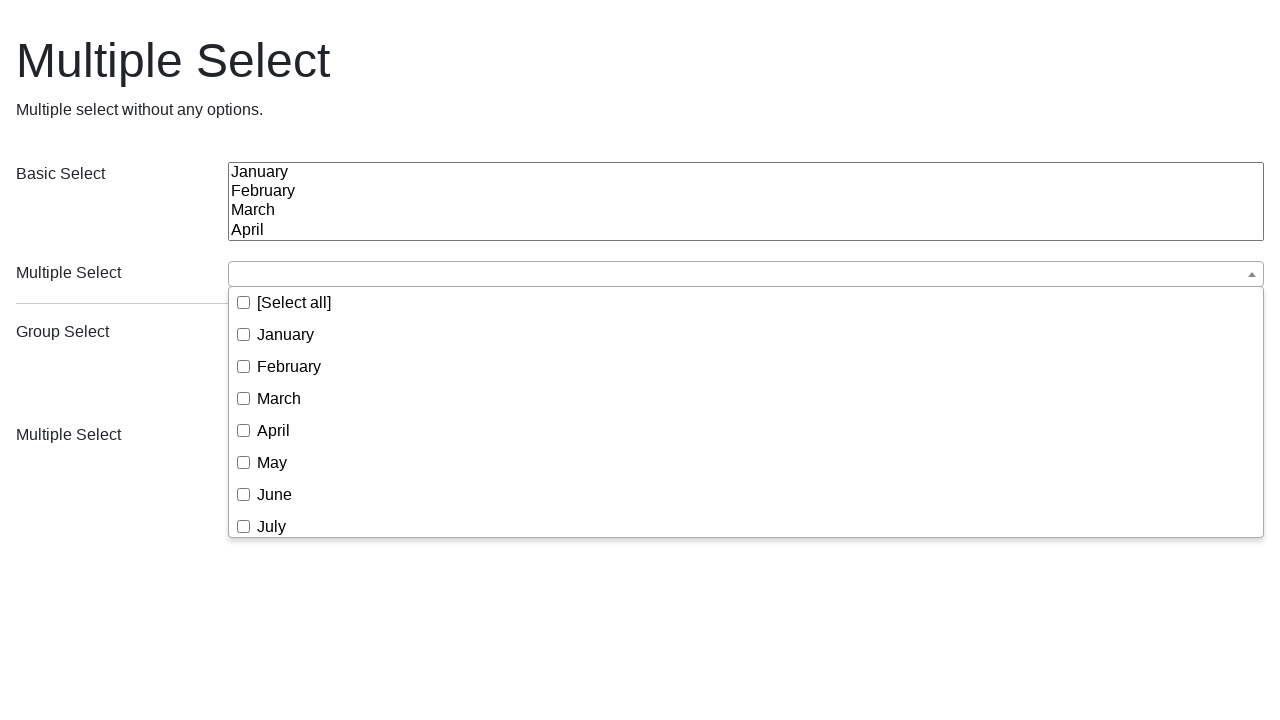

Selected January from the dropdown list at (286, 334) on (//button[@class='ms-choice'])[1]/following-sibling::div//span[text()='January']
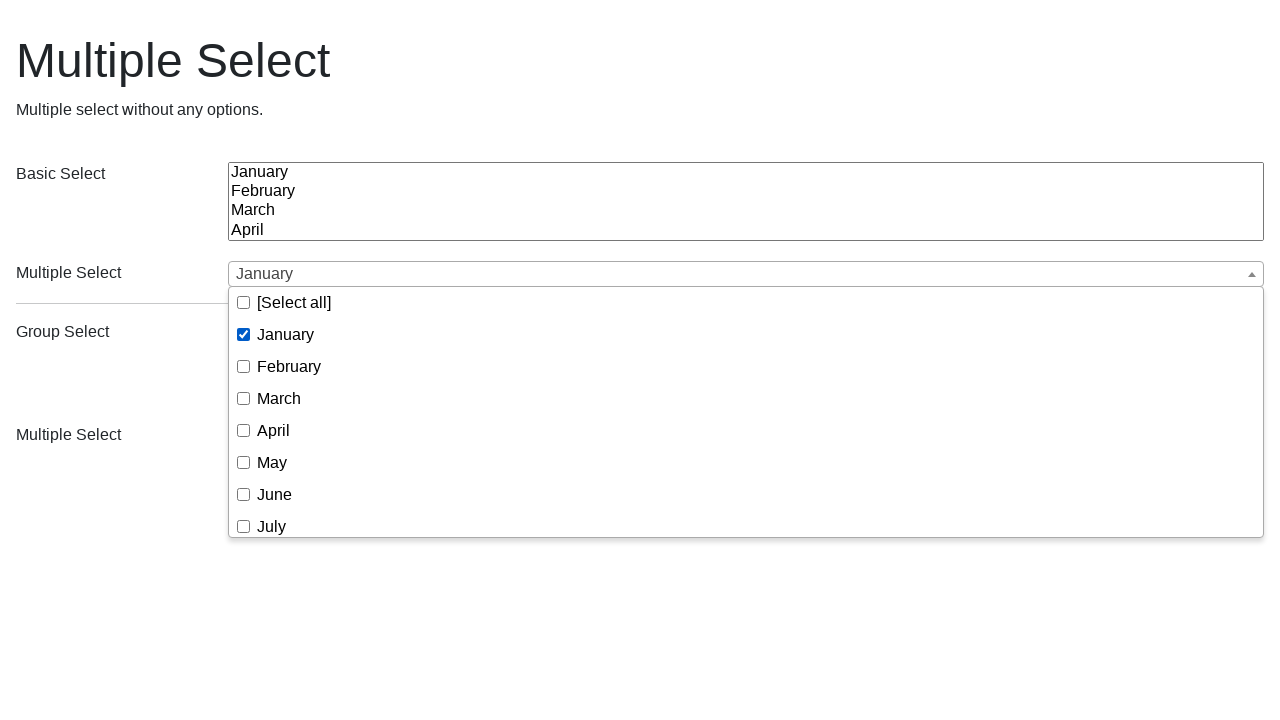

Selected March from the dropdown list at (279, 398) on (//button[@class='ms-choice'])[1]/following-sibling::div//span[text()='March']
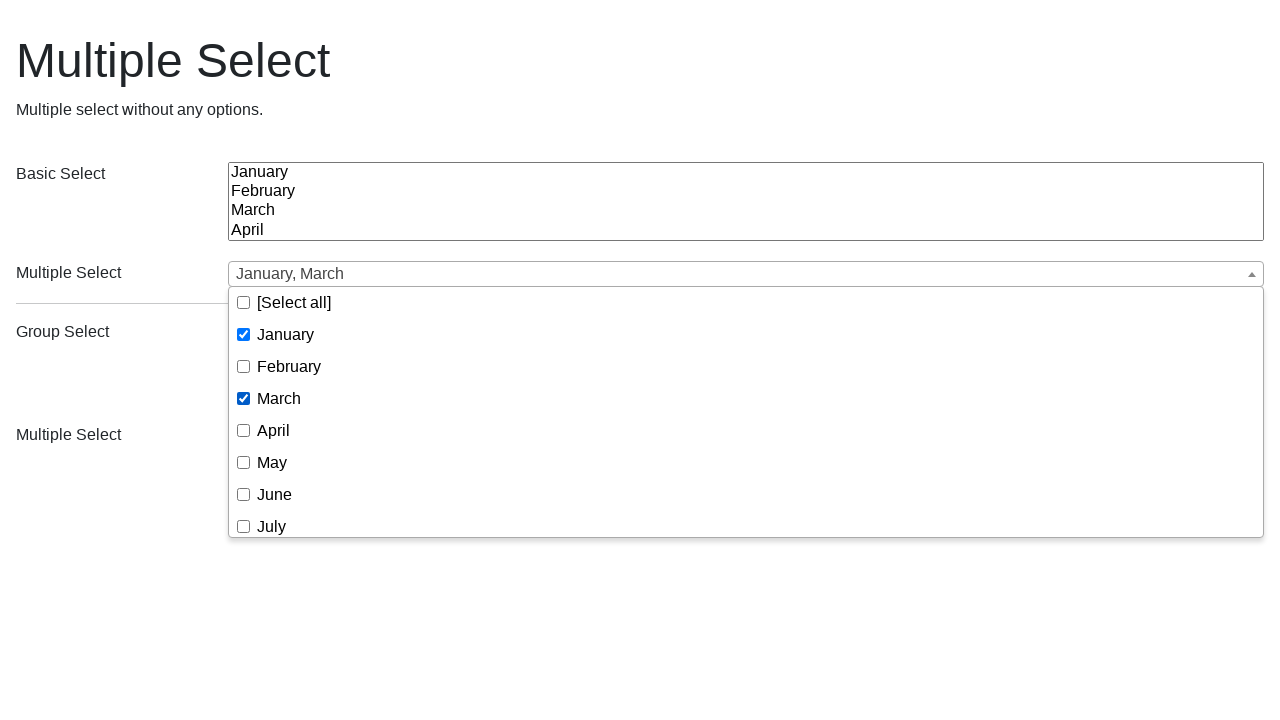

Selected December from the dropdown list at (294, 520) on (//button[@class='ms-choice'])[1]/following-sibling::div//span[text()='December'
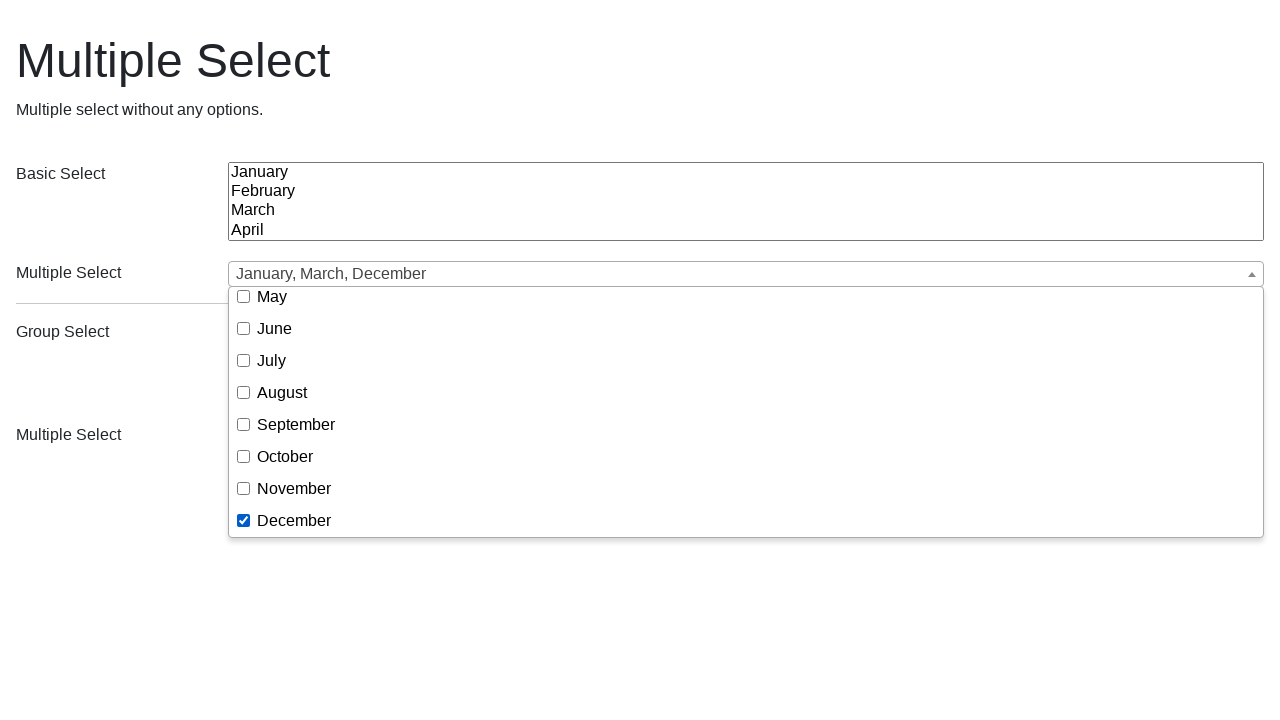

Closed the dropdown by clicking the button again at (746, 274) on (//button[@class='ms-choice'])[1]
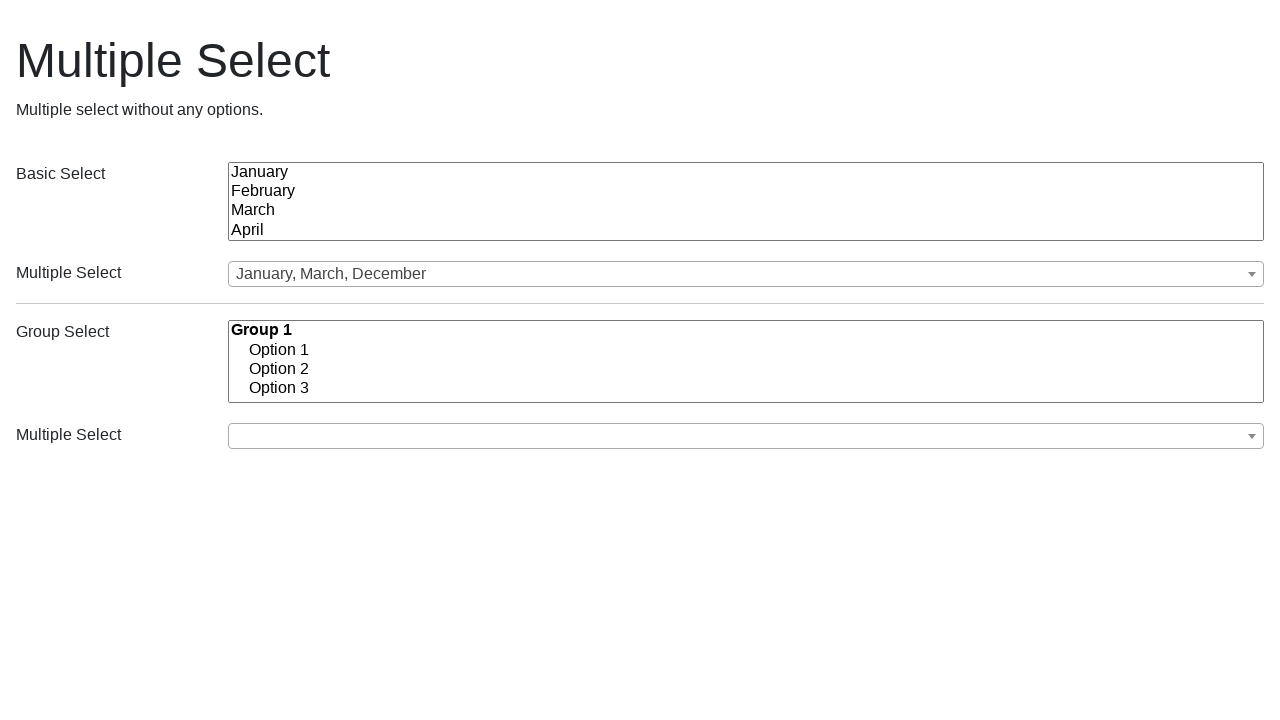

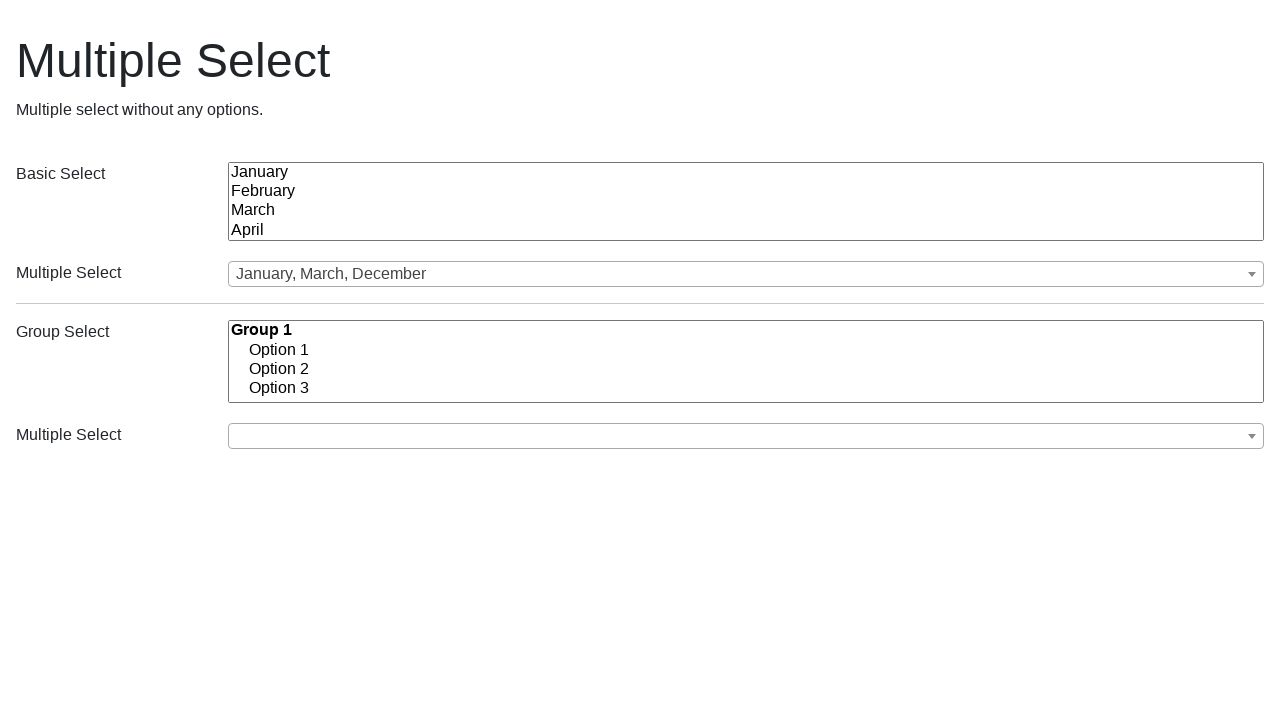